Tests that the Blog navbar link exists and navigates to the blog page when clicked

Starting URL: https://www.phptravels.net/

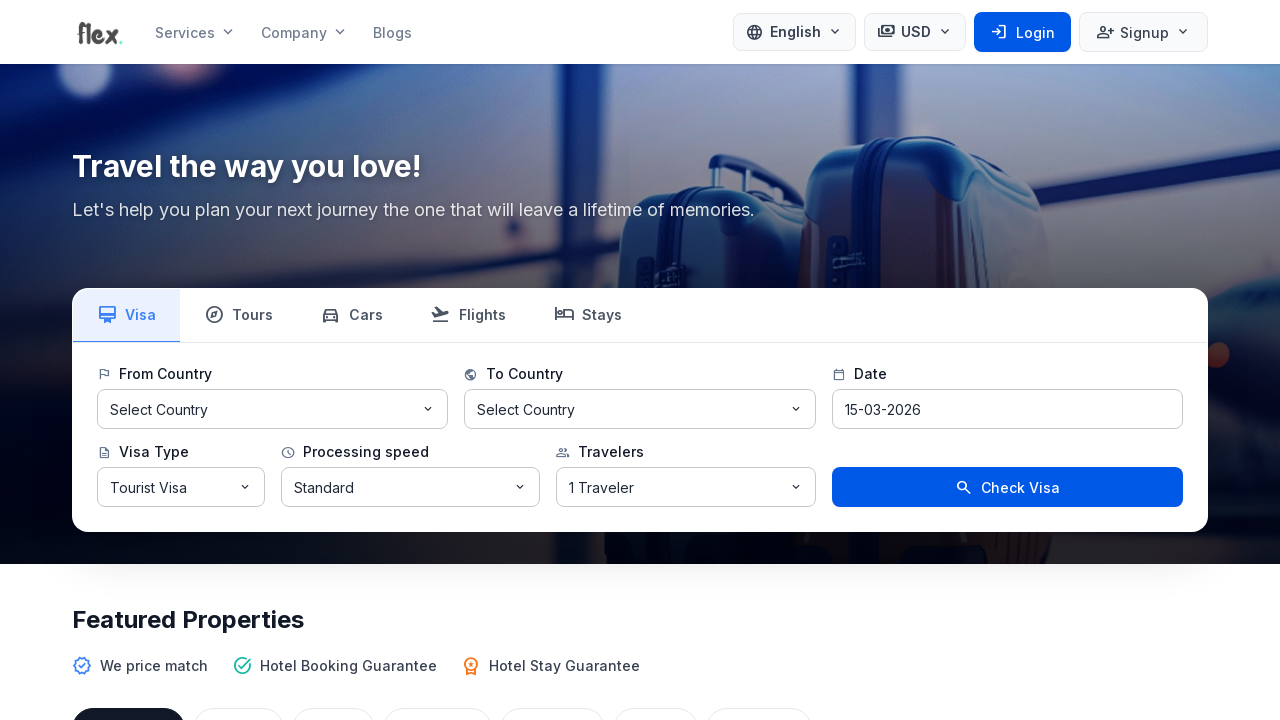

Clicked Blog link in navbar at (392, 32) on a:has-text('Blog'), nav >> text=Blog
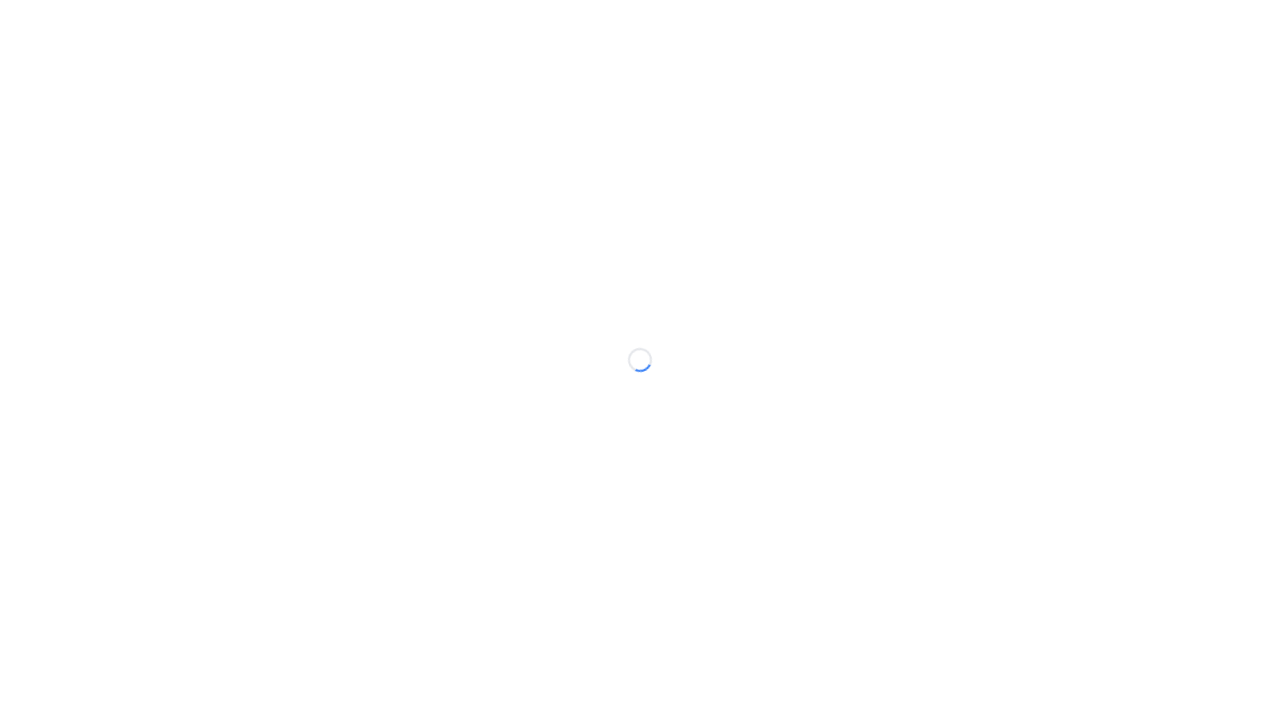

Navigated to blog page and URL confirmed
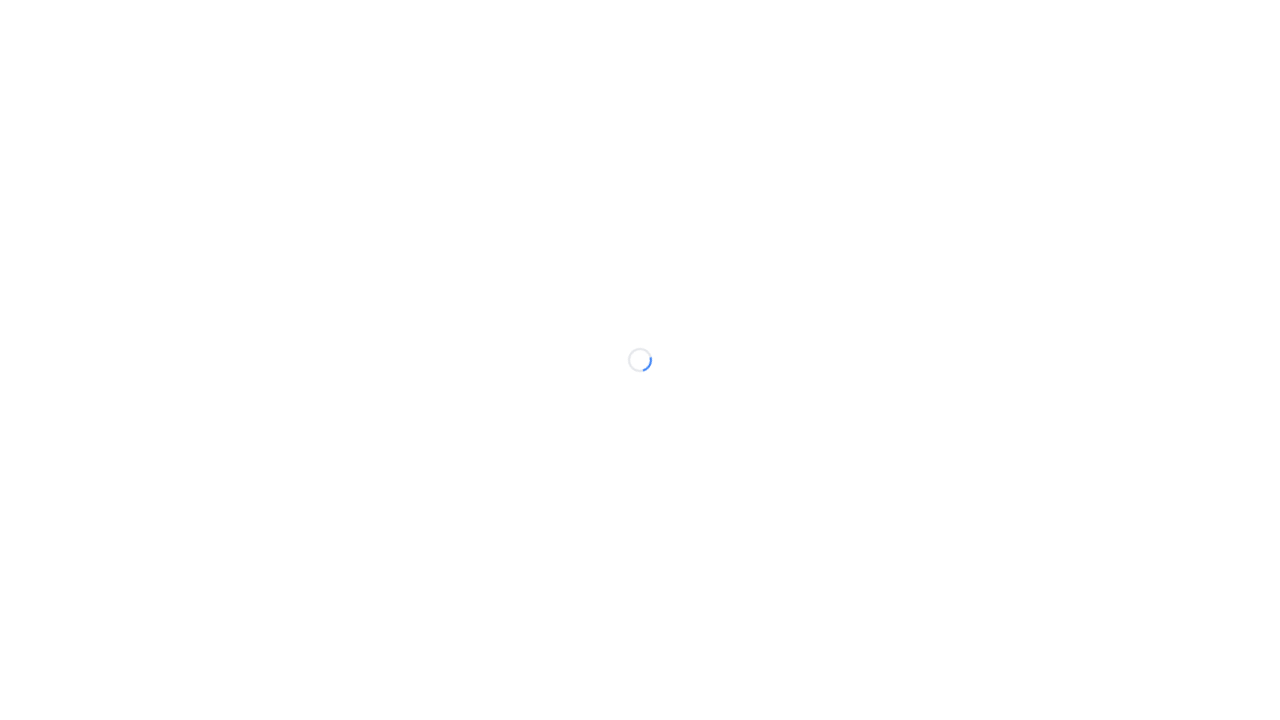

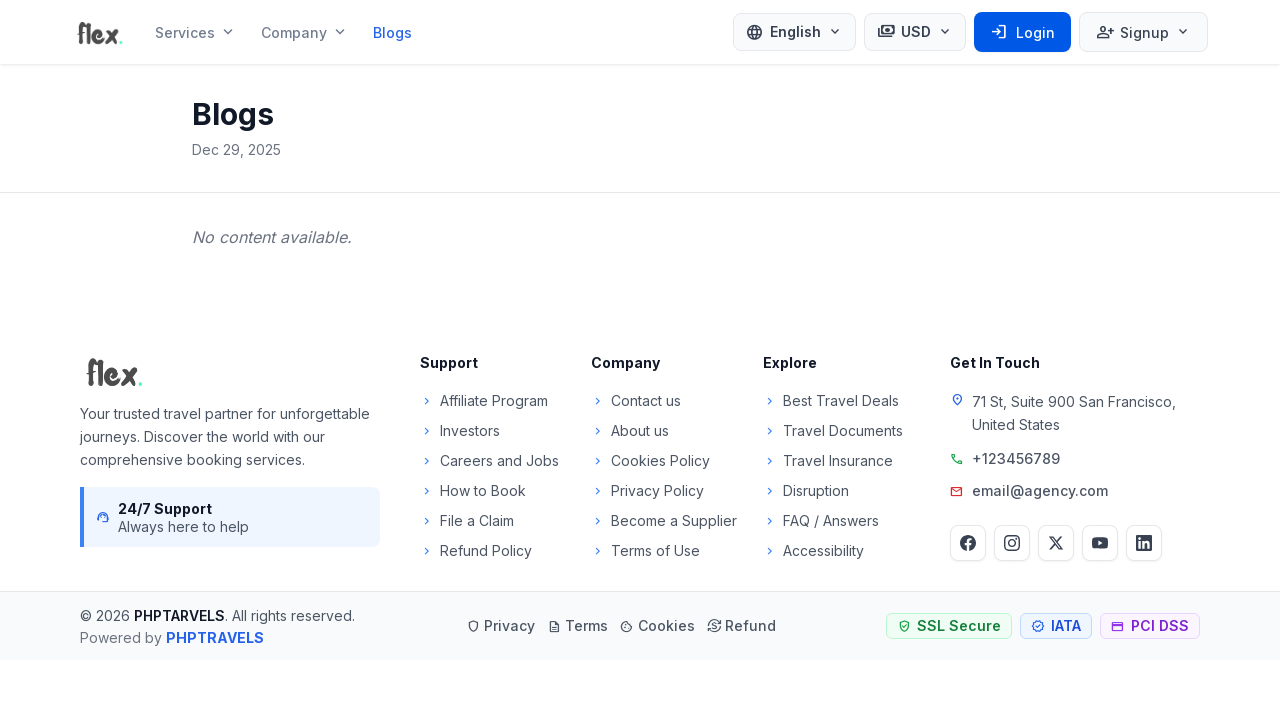